Tests JavaScript Prompt dialog by clicking the third alert button, entering "Abdullah" in the prompt, accepting it, and verifying the result contains "Abdullah"

Starting URL: https://the-internet.herokuapp.com/javascript_alerts

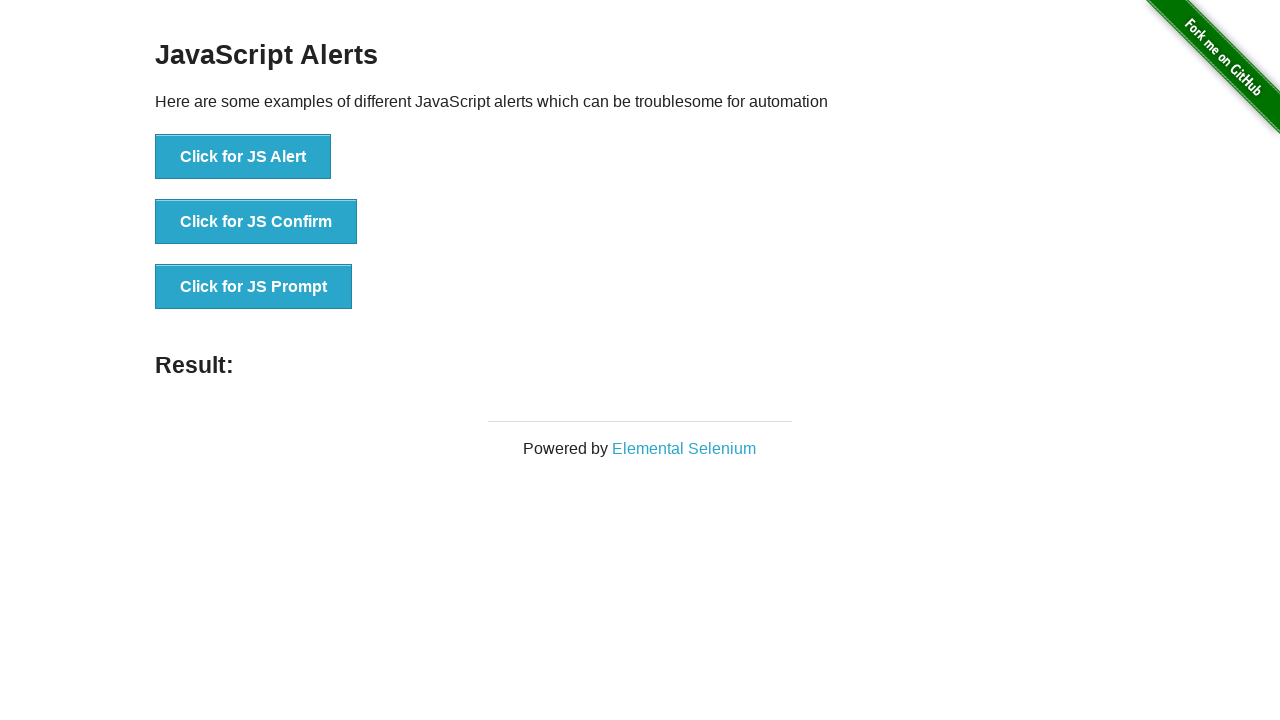

Set up dialog handler to accept prompt with 'Abdullah'
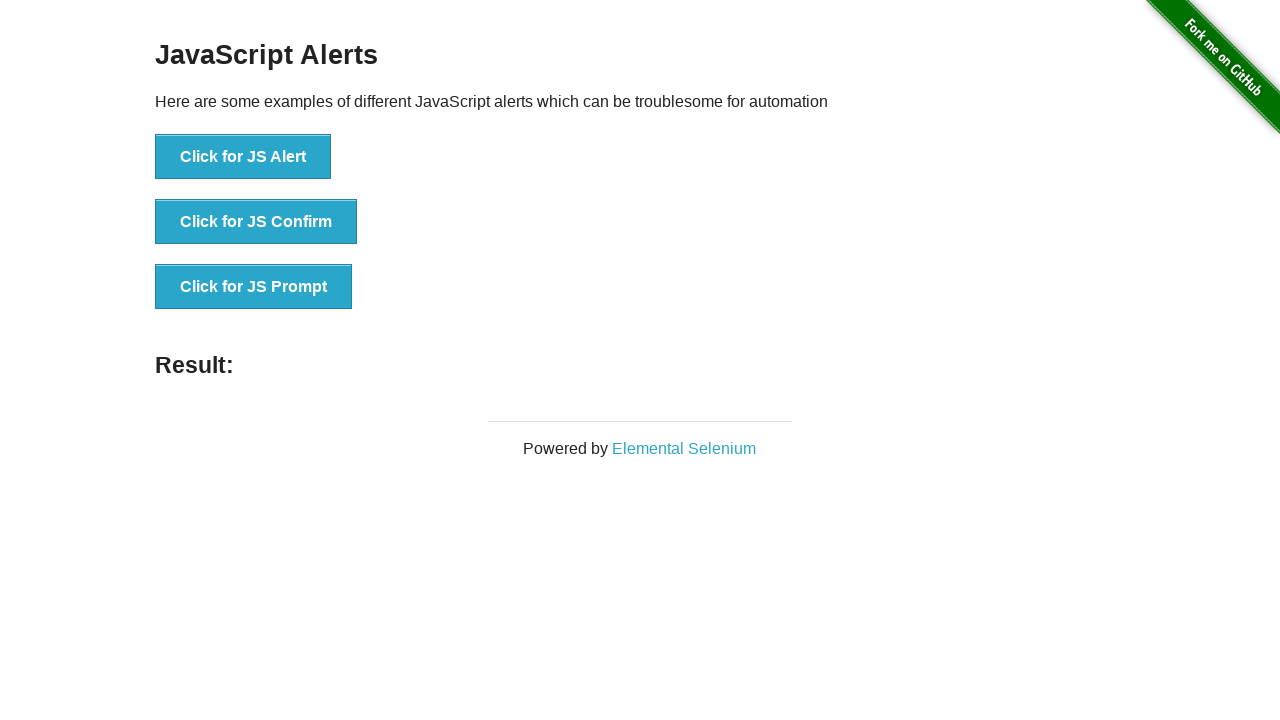

Clicked the JS Prompt button at (254, 287) on xpath=//*[text()='Click for JS Prompt']
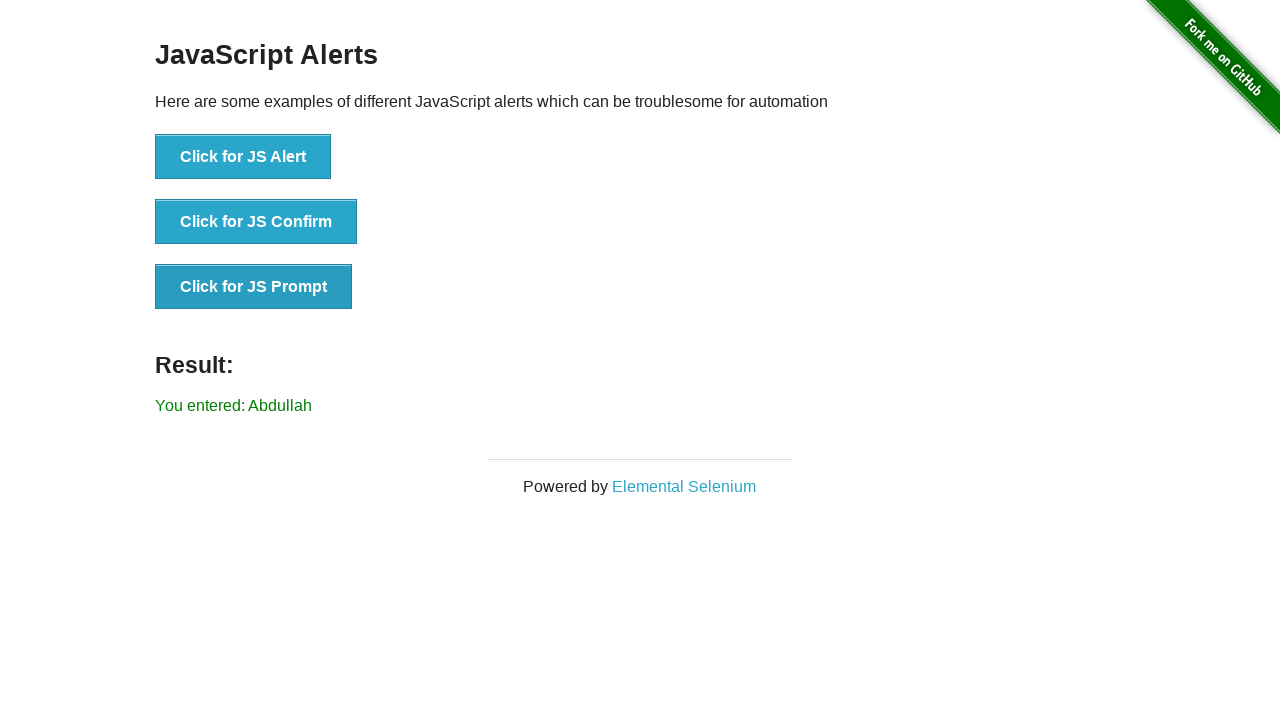

Result element loaded after prompt was accepted
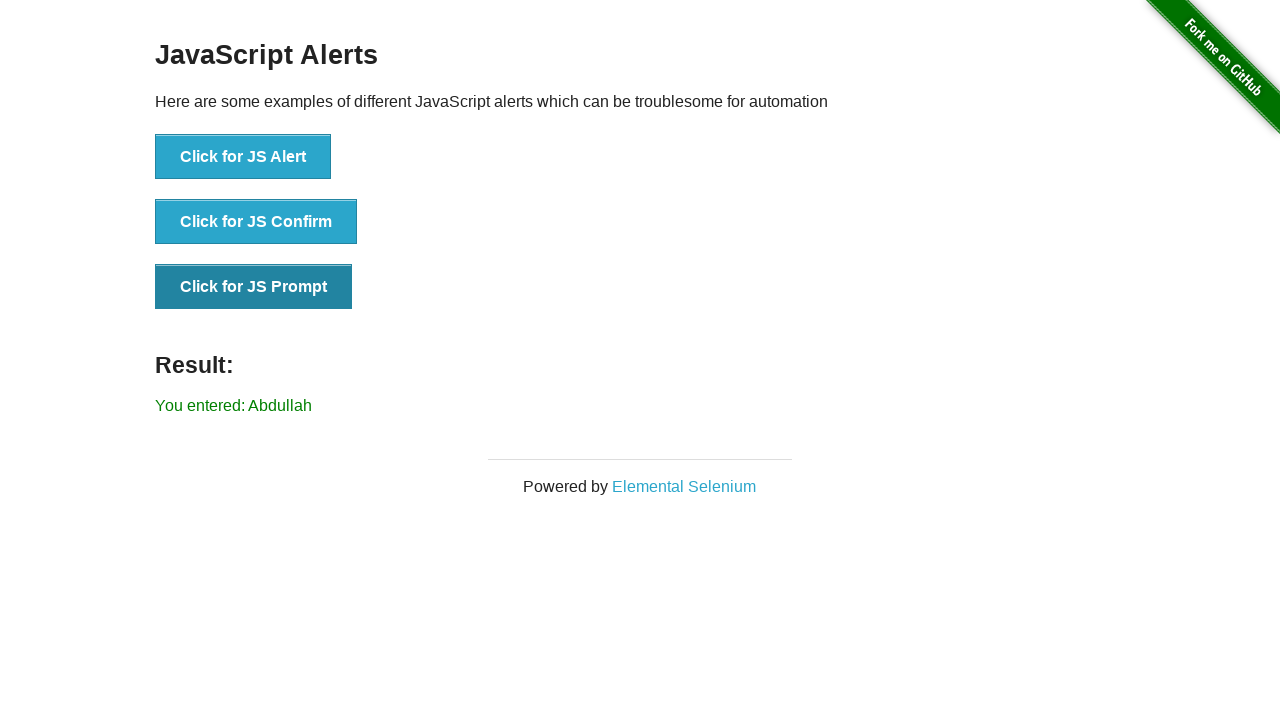

Retrieved result text content
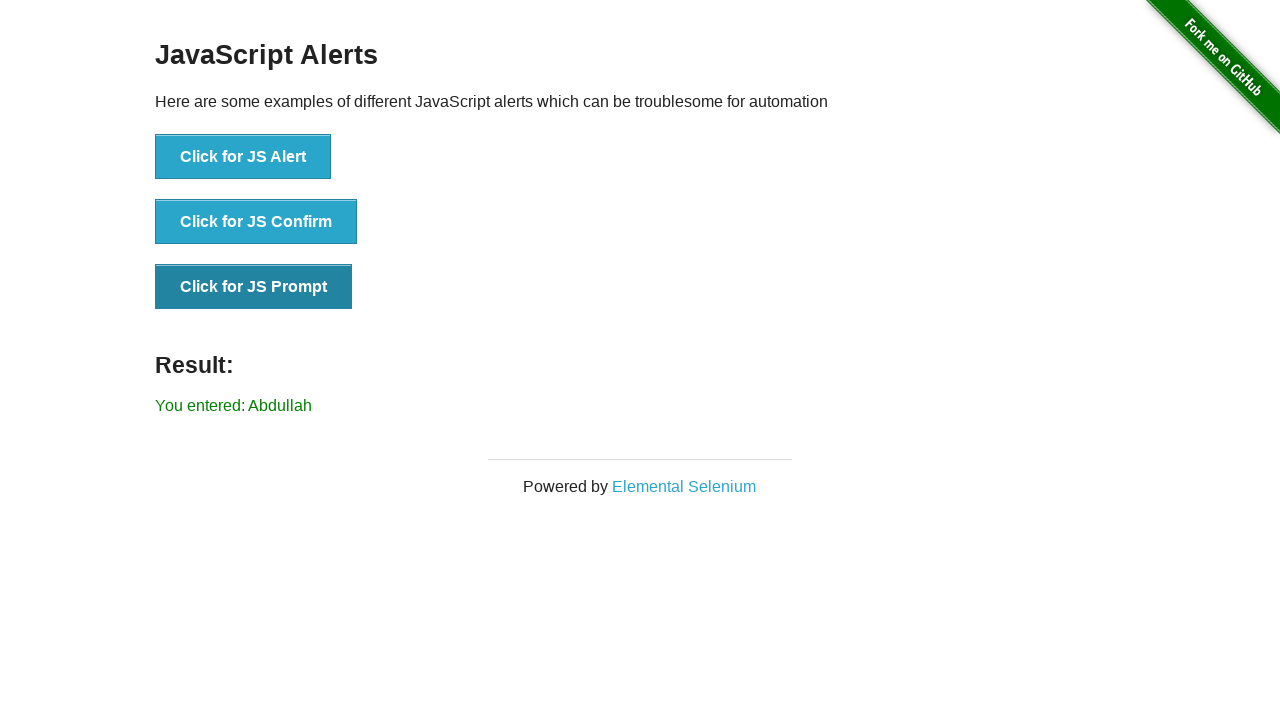

Verified that result text contains 'Abdullah'
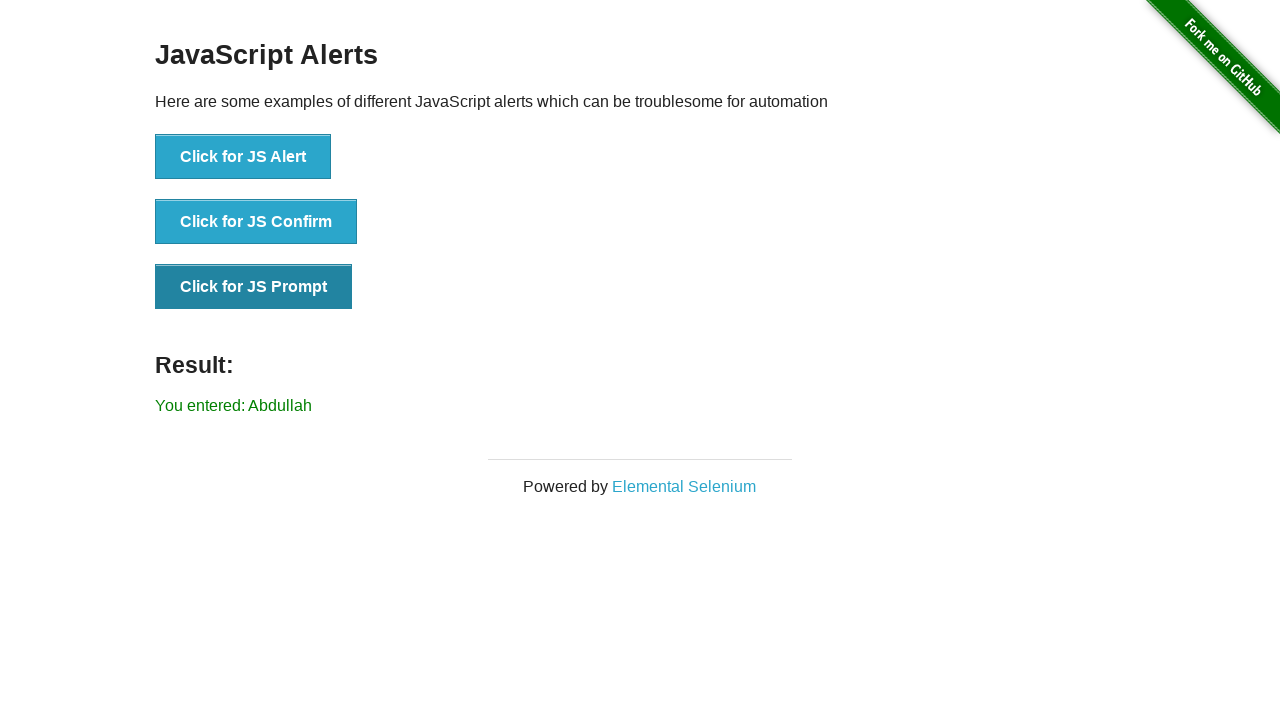

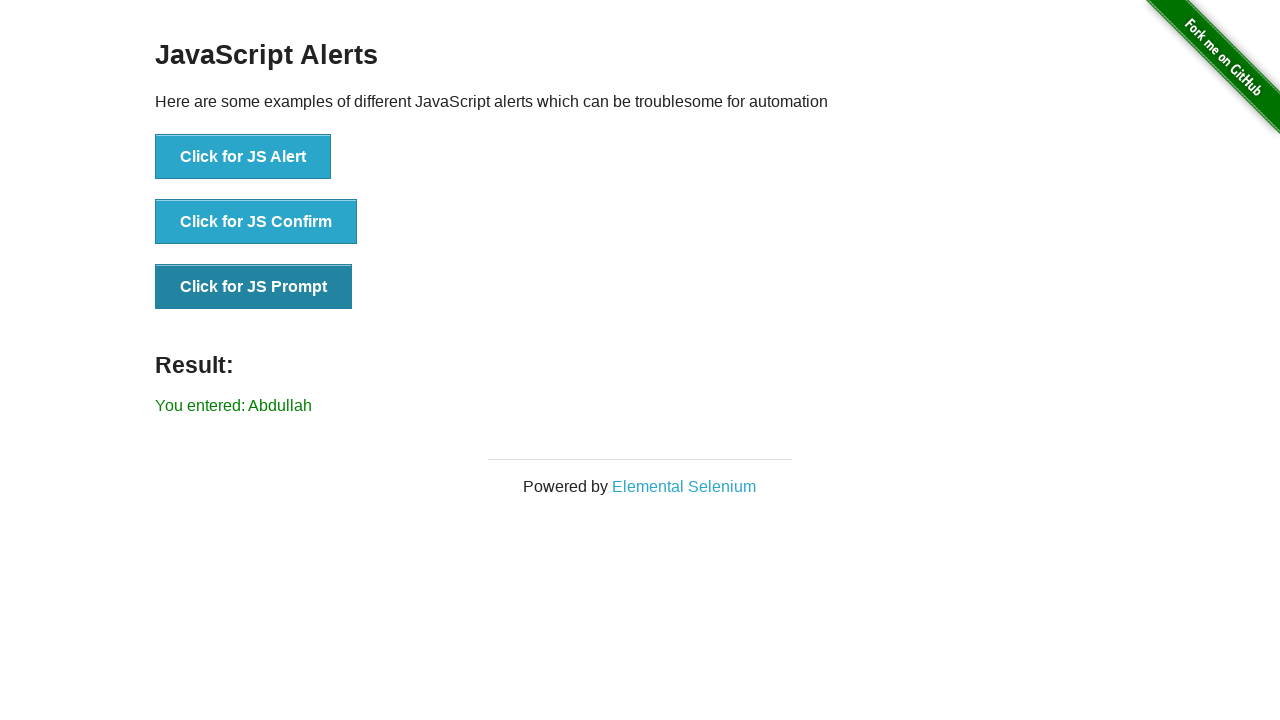